Tests input field functionality by entering a number, clearing the field, and entering a different number

Starting URL: http://the-internet.herokuapp.com/inputs

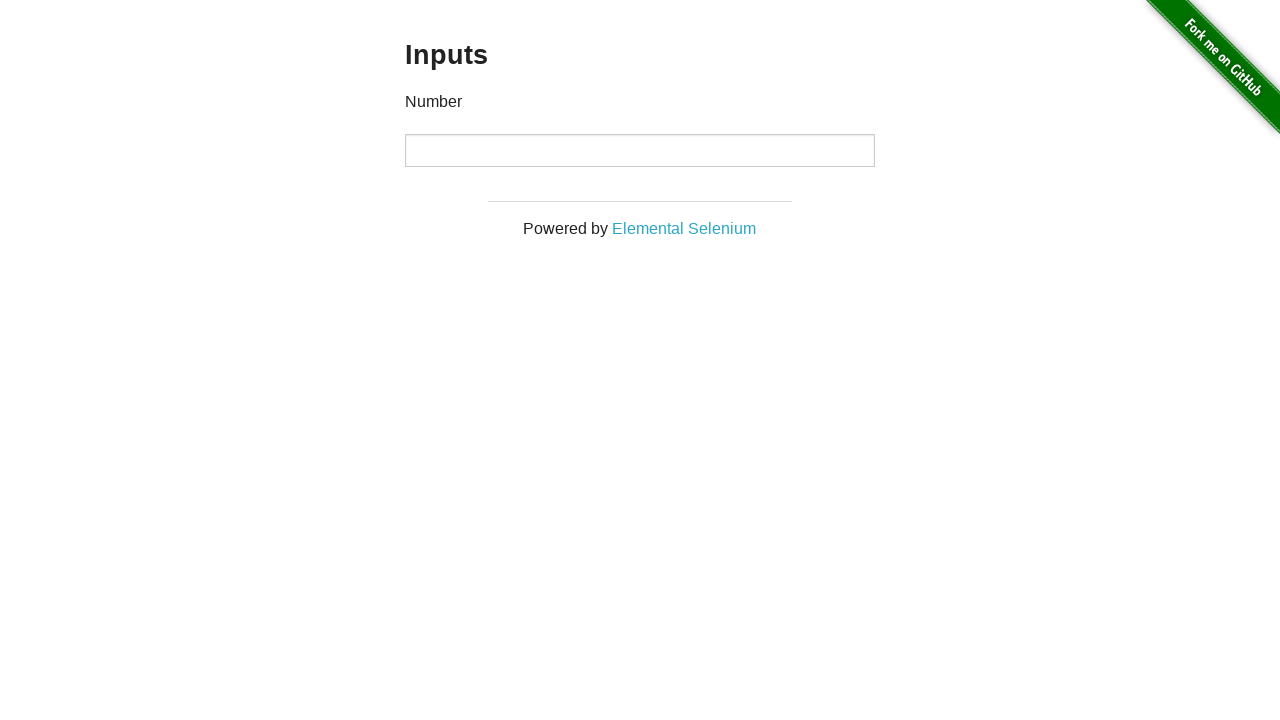

Filled input field with number 1000 on input
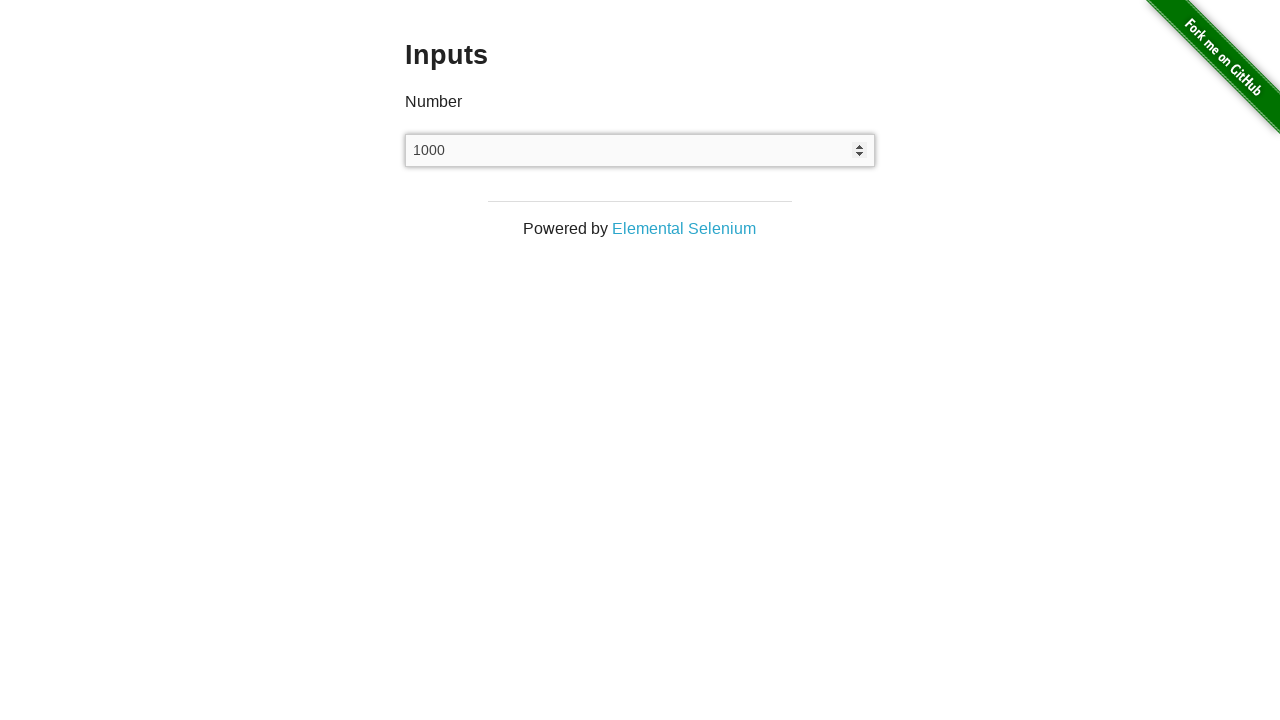

Cleared the input field on input
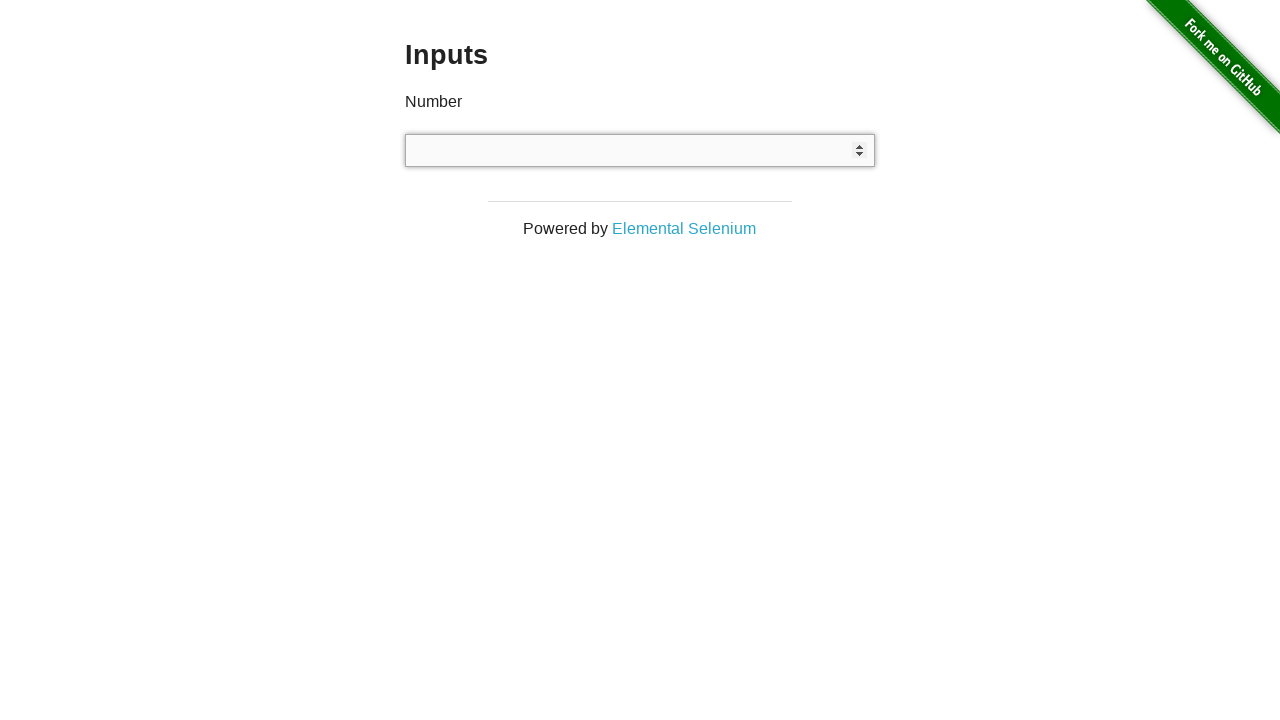

Filled input field with number 999 on input
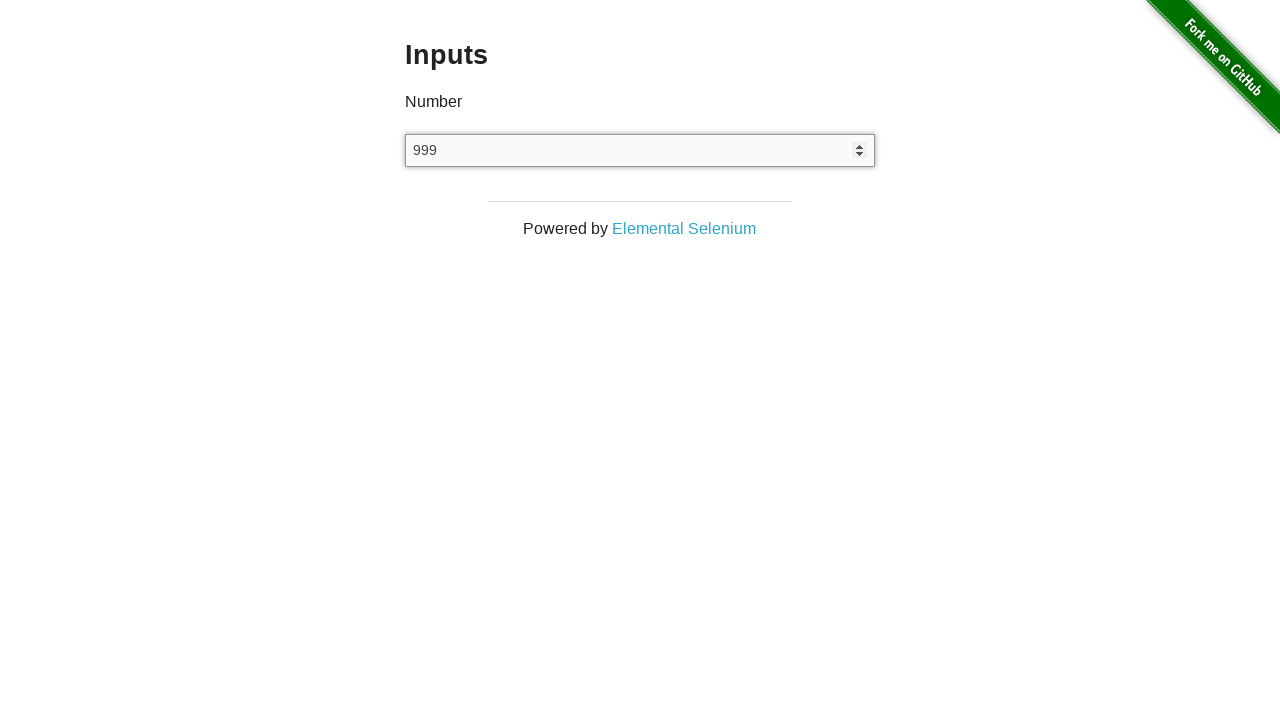

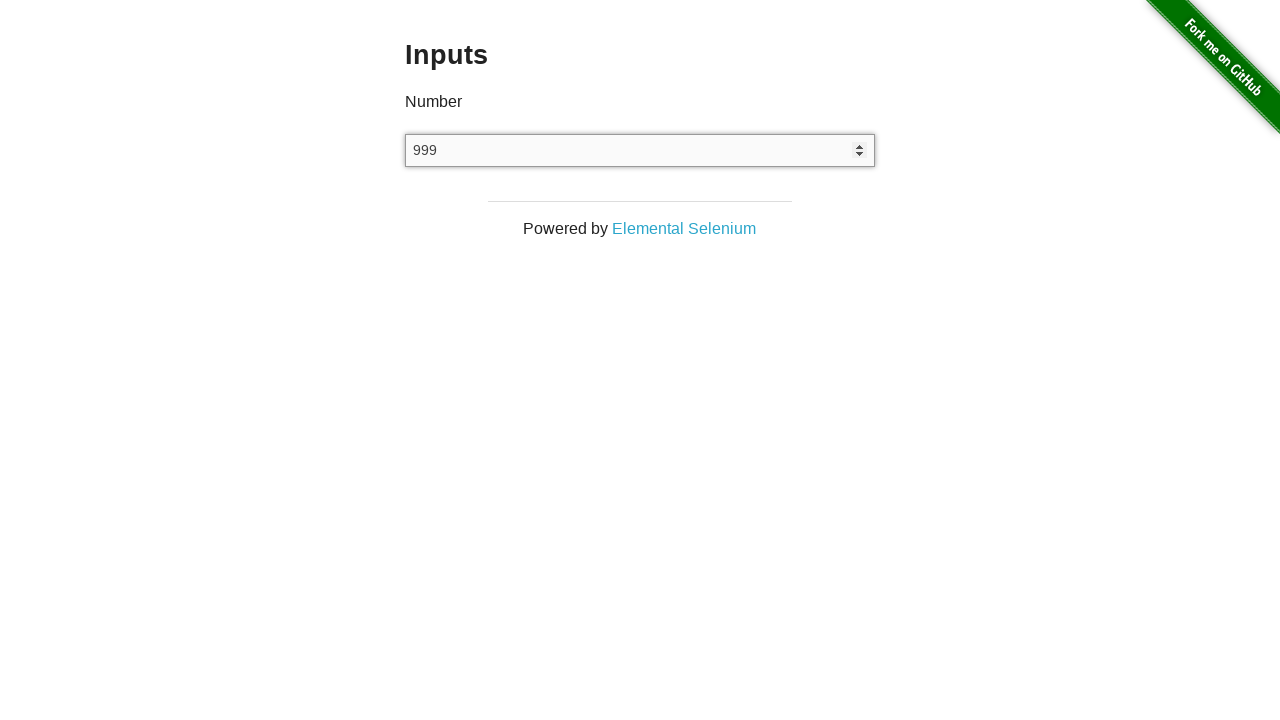